Opens a Selenium practice blog page and verifies it loads successfully

Starting URL: http://seleniumpractice.blogspot.in

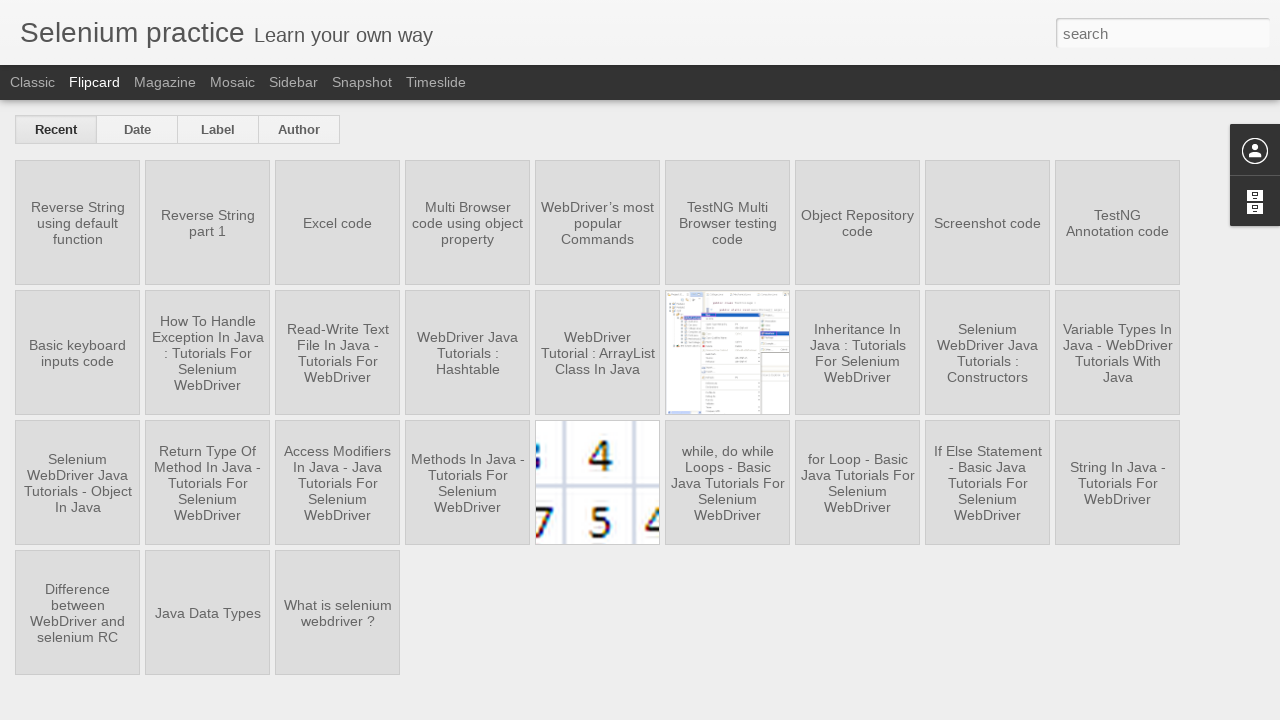

Waited for page to reach domcontentloaded state
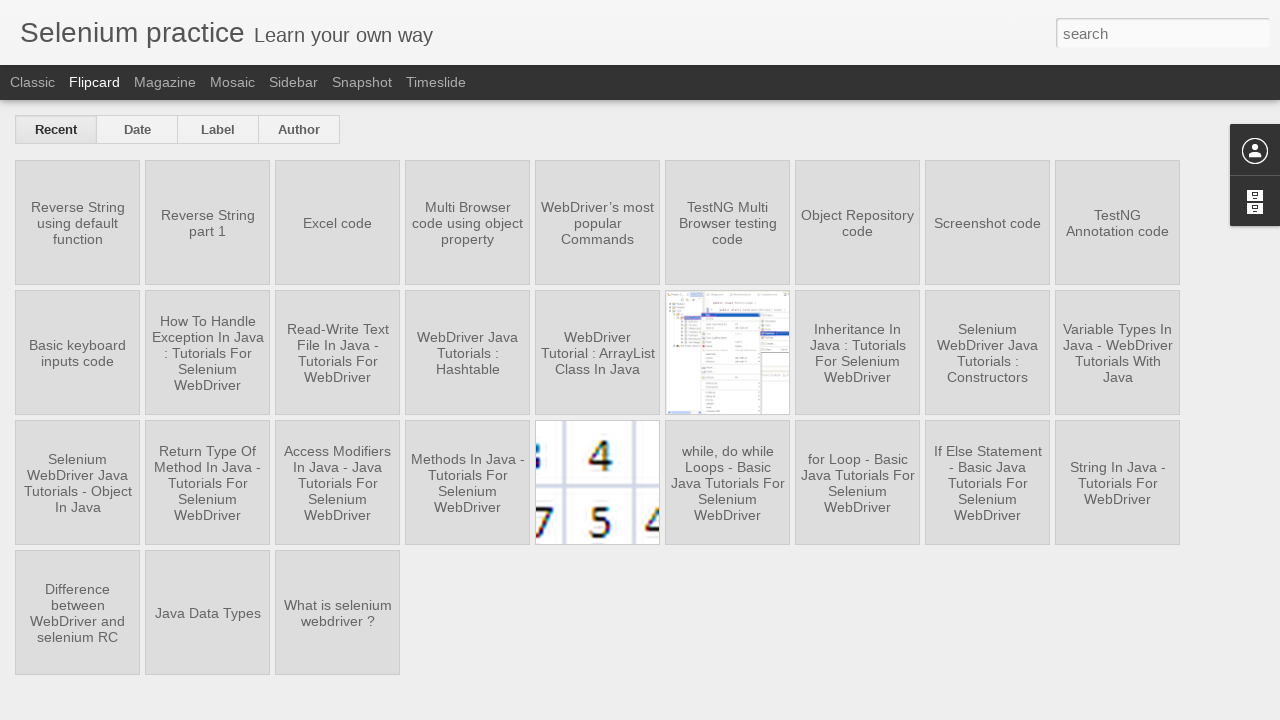

Verified body element is present on Selenium practice blog page
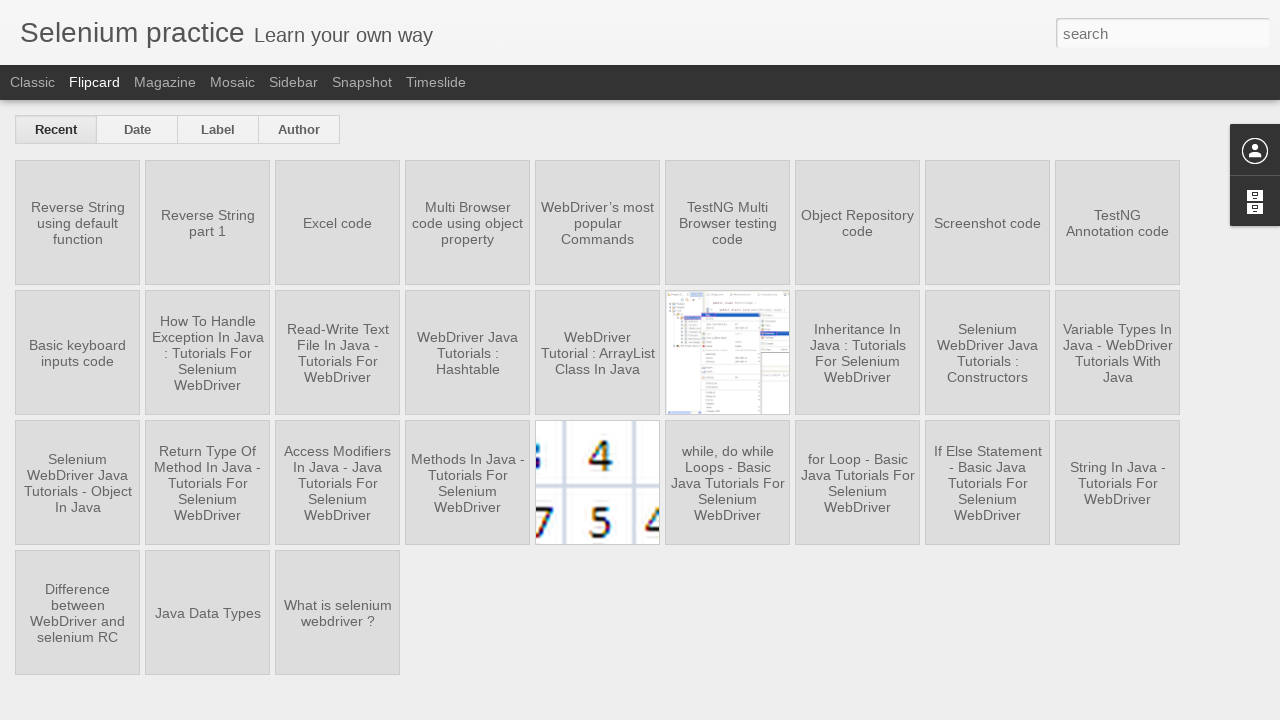

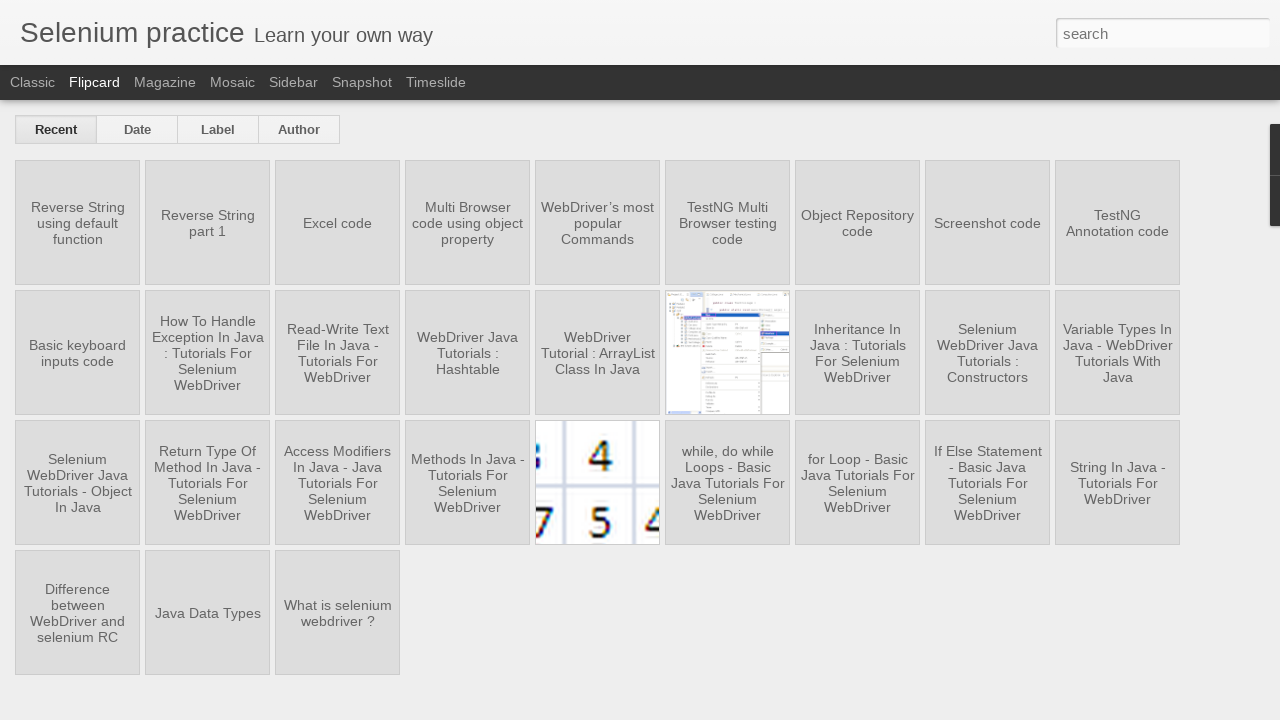